Tests dropdown by selecting Option 1 by text, then selecting Option 2 by index, and verifying the selection

Starting URL: https://the-internet.herokuapp.com/dropdown

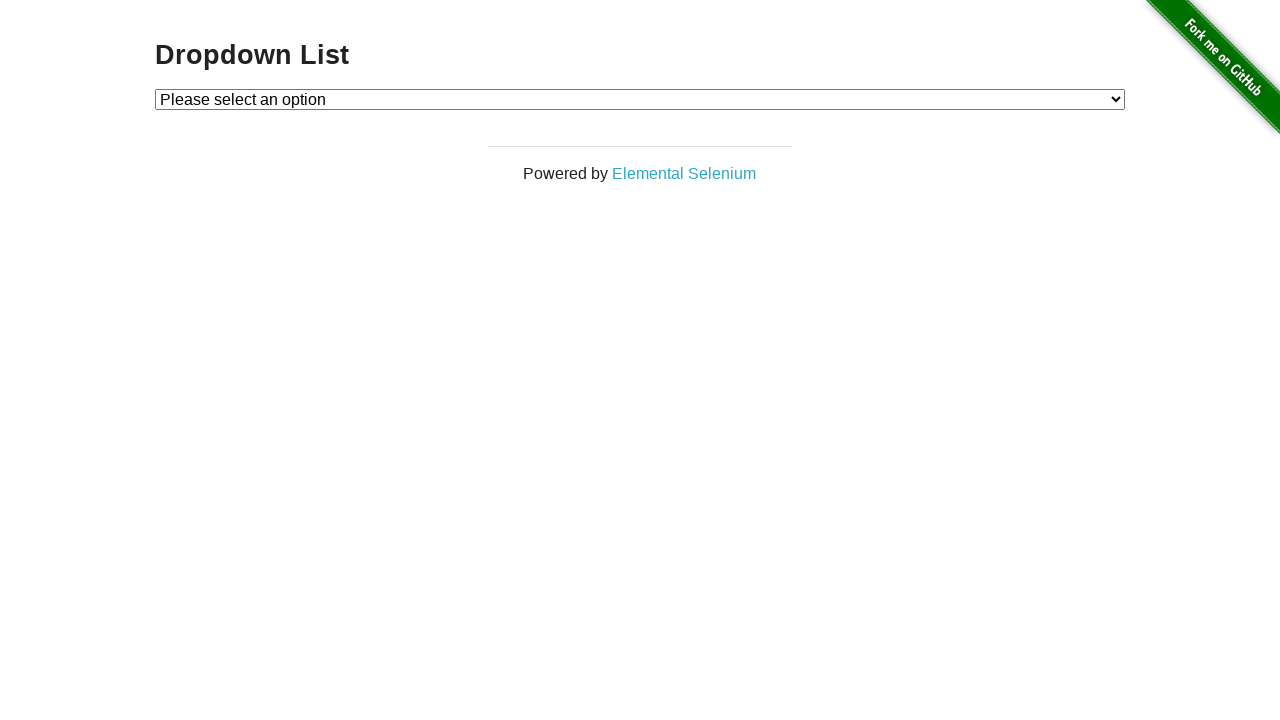

Navigated to dropdown page
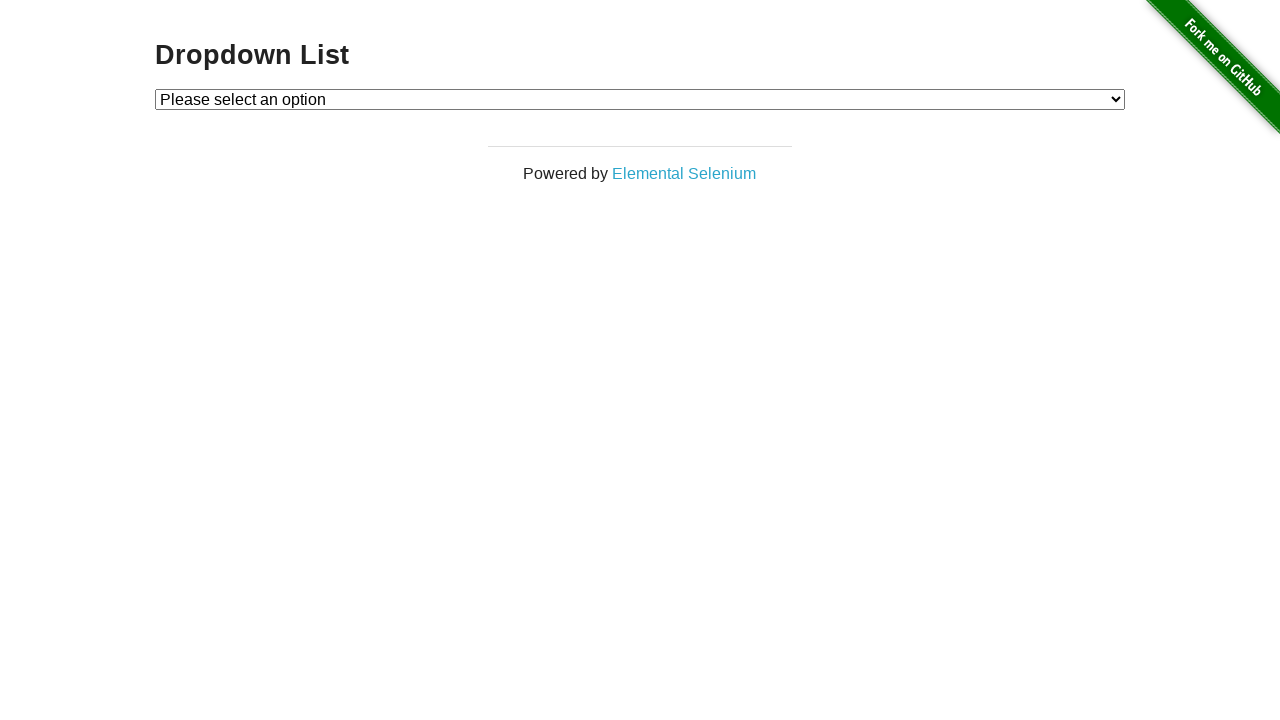

Located dropdown element
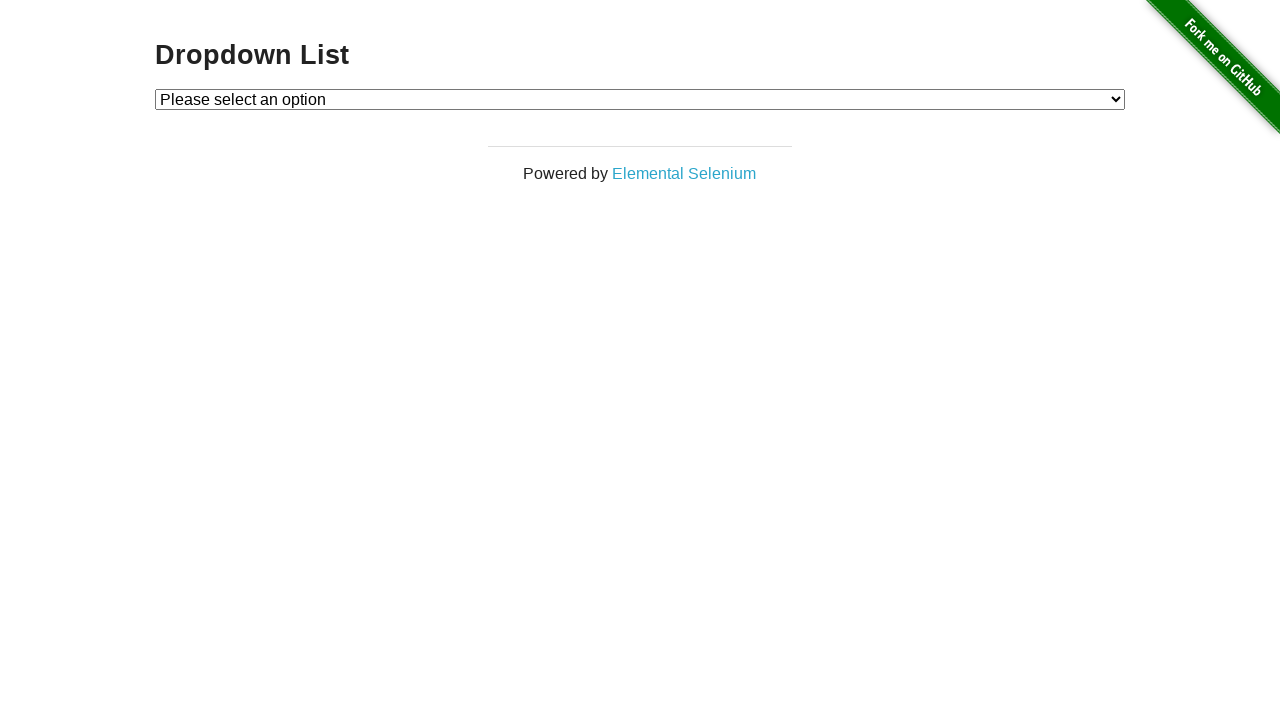

Retrieved current dropdown selection
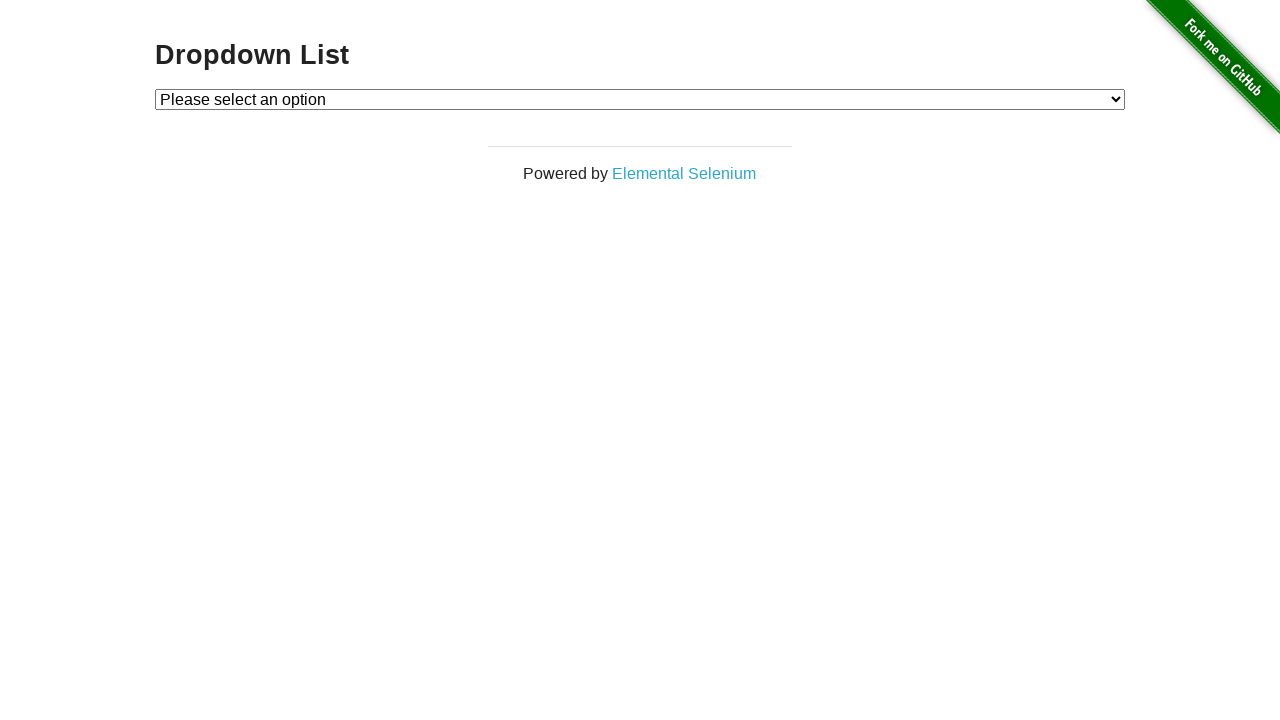

Verified default selection is 'Please select an option'
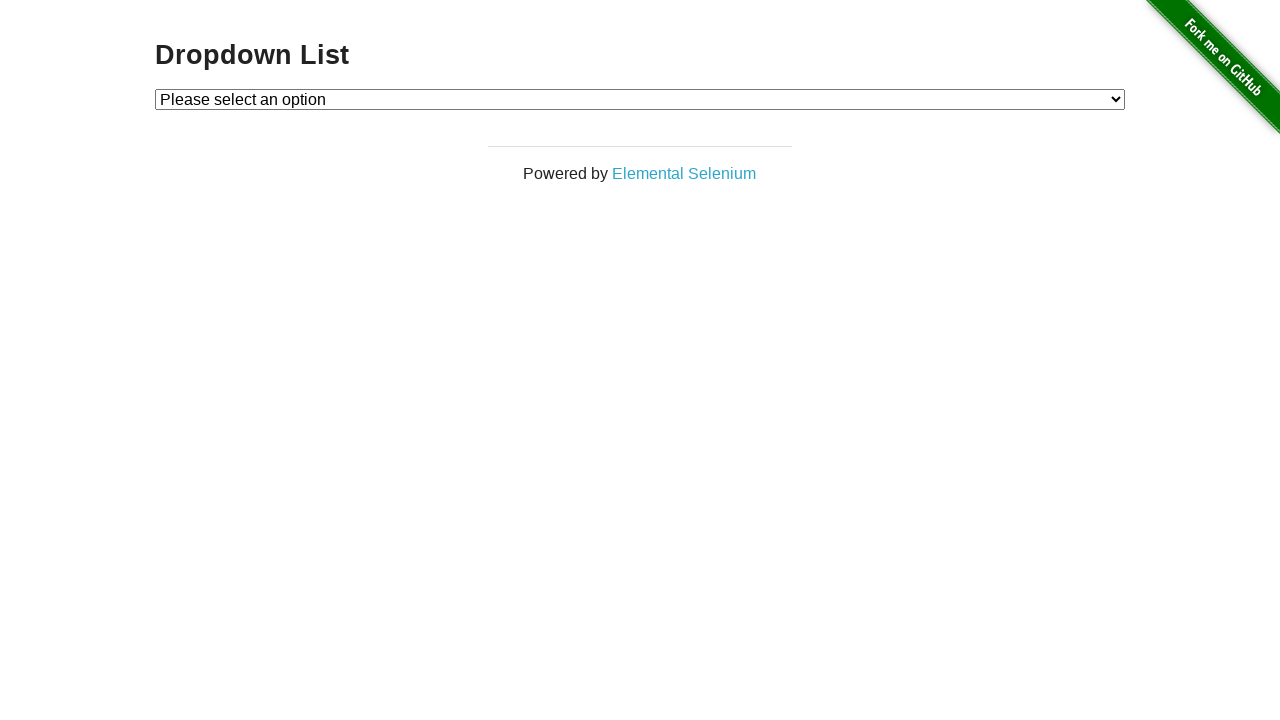

Selected 'Option 1' by text label on xpath=//*[@id='dropdown']
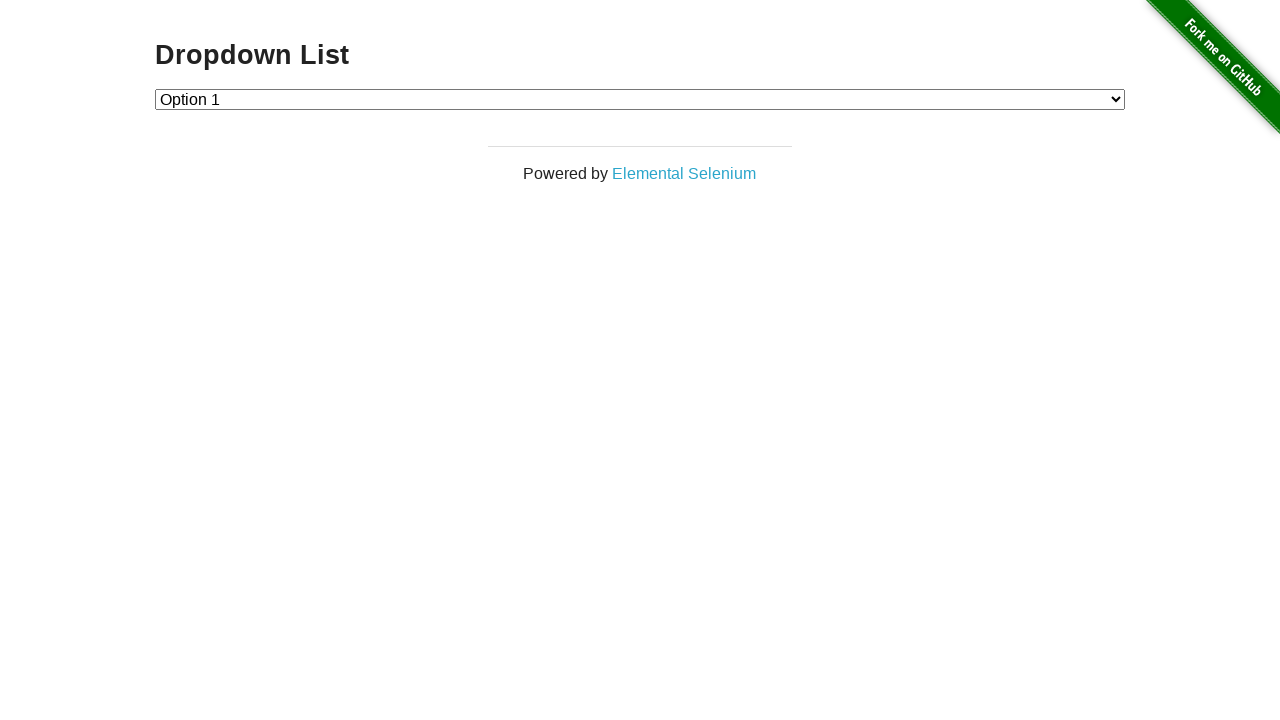

Selected option at index 2 on xpath=//*[@id='dropdown']
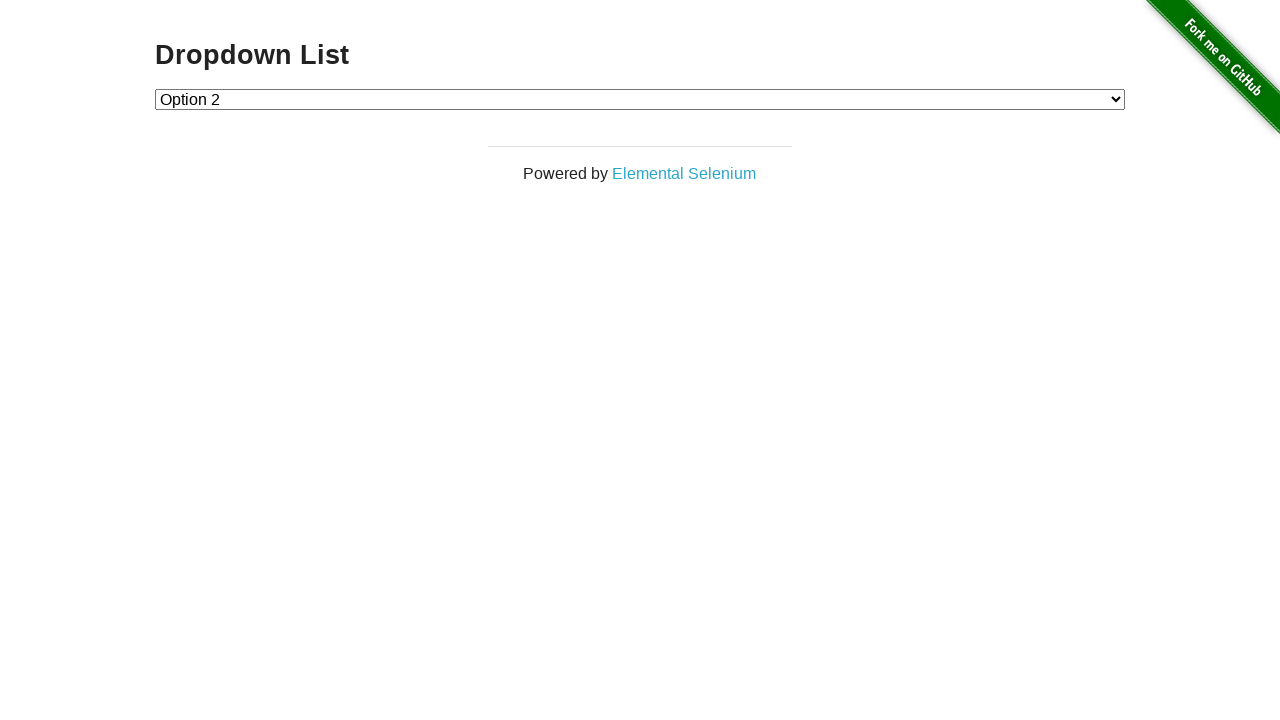

Retrieved current dropdown selection
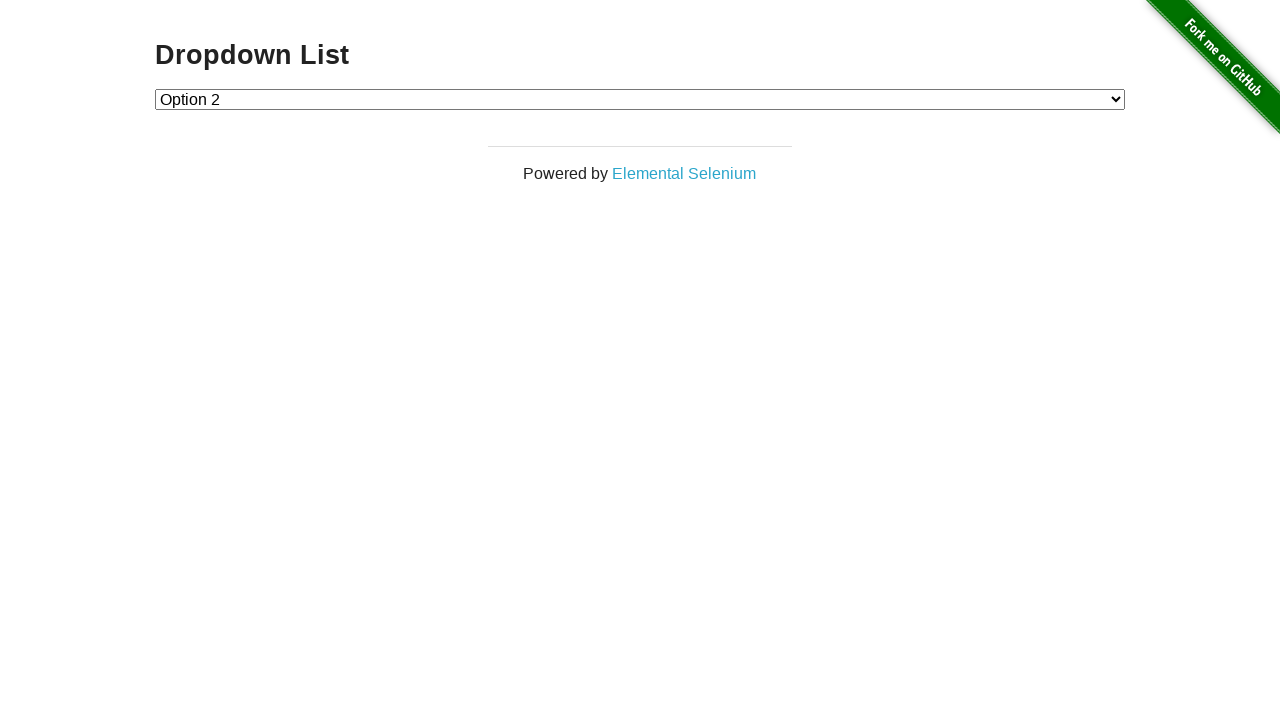

Verified 'Option 2' is now selected
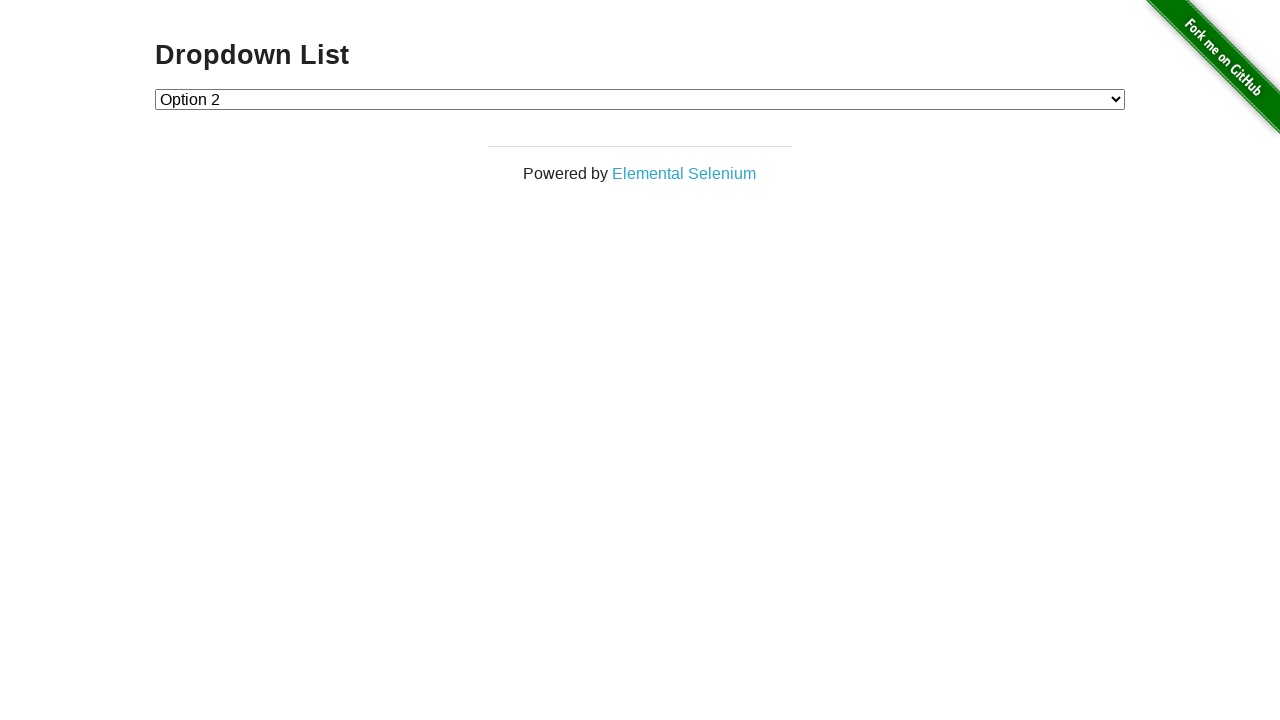

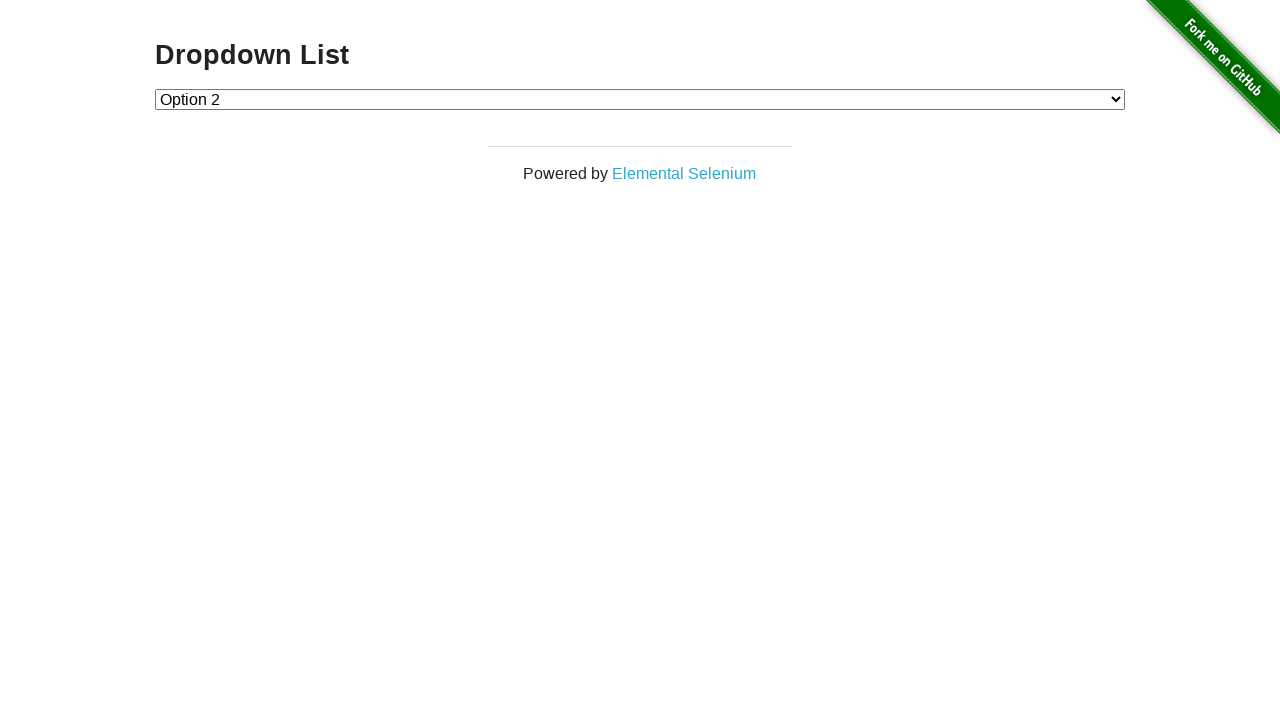